Tests the text box form on DemoQA by filling in user name, email, current address, and permanent address fields, then submitting the form.

Starting URL: https://demoqa.com/text-box

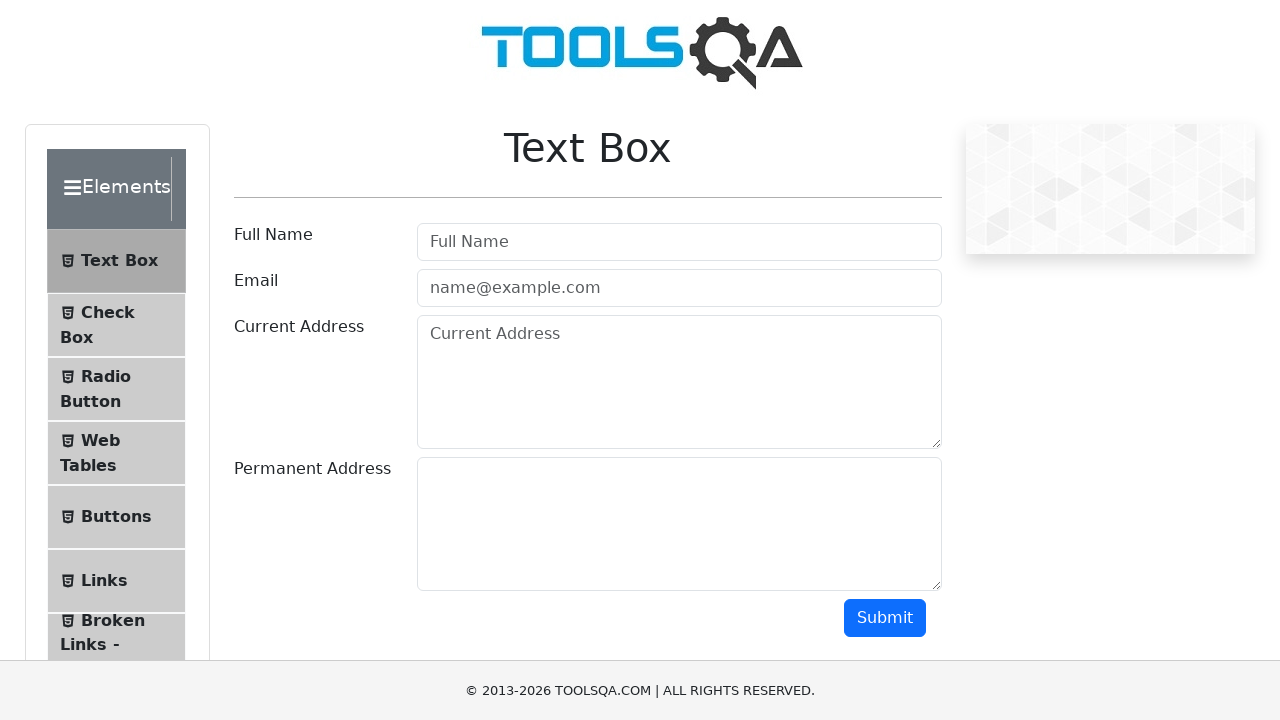

Filled user name field with 'Pierre' on input#userName
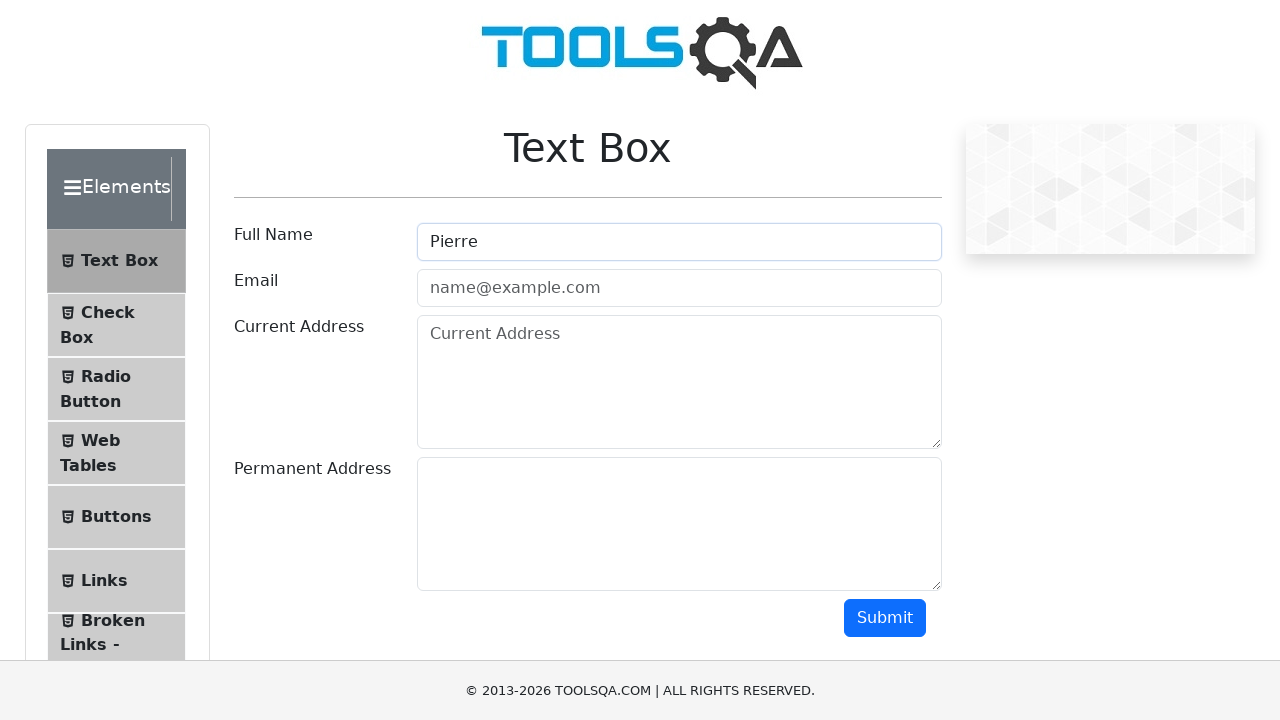

Filled email field with 'unemail@hotmail.com' on input#userEmail
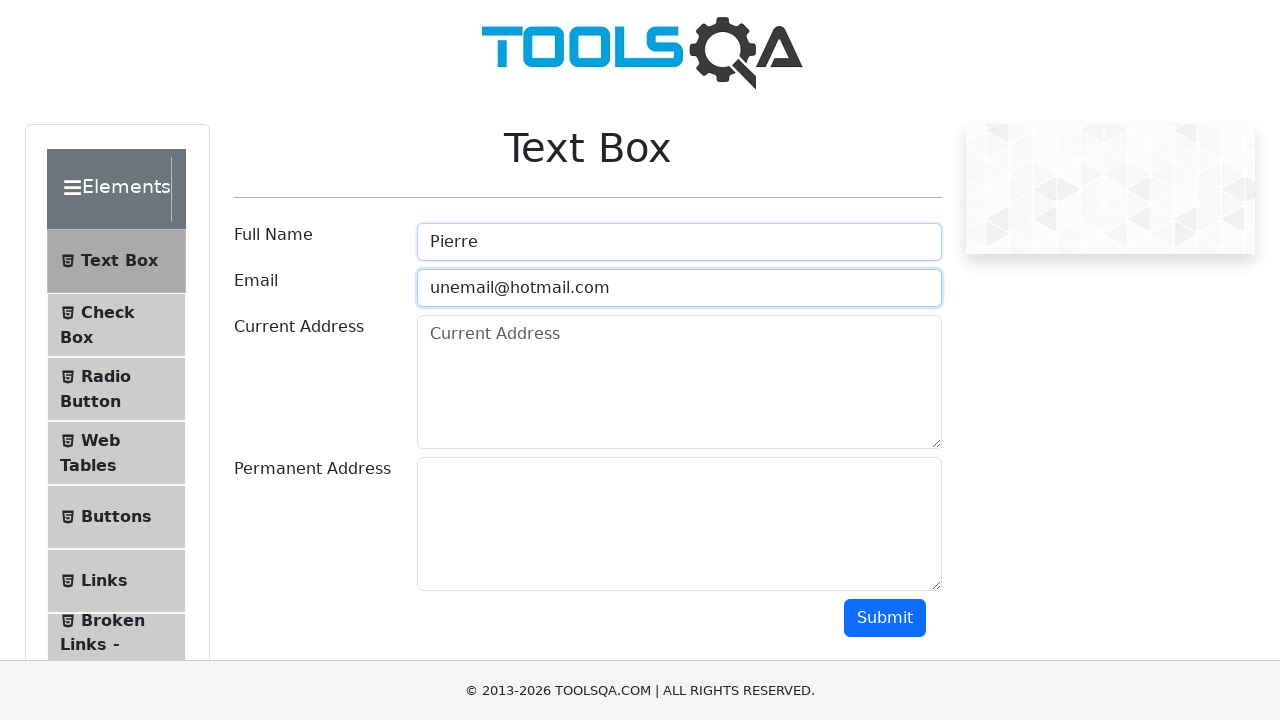

Filled current address field with 'una direccion tal' on textarea#currentAddress
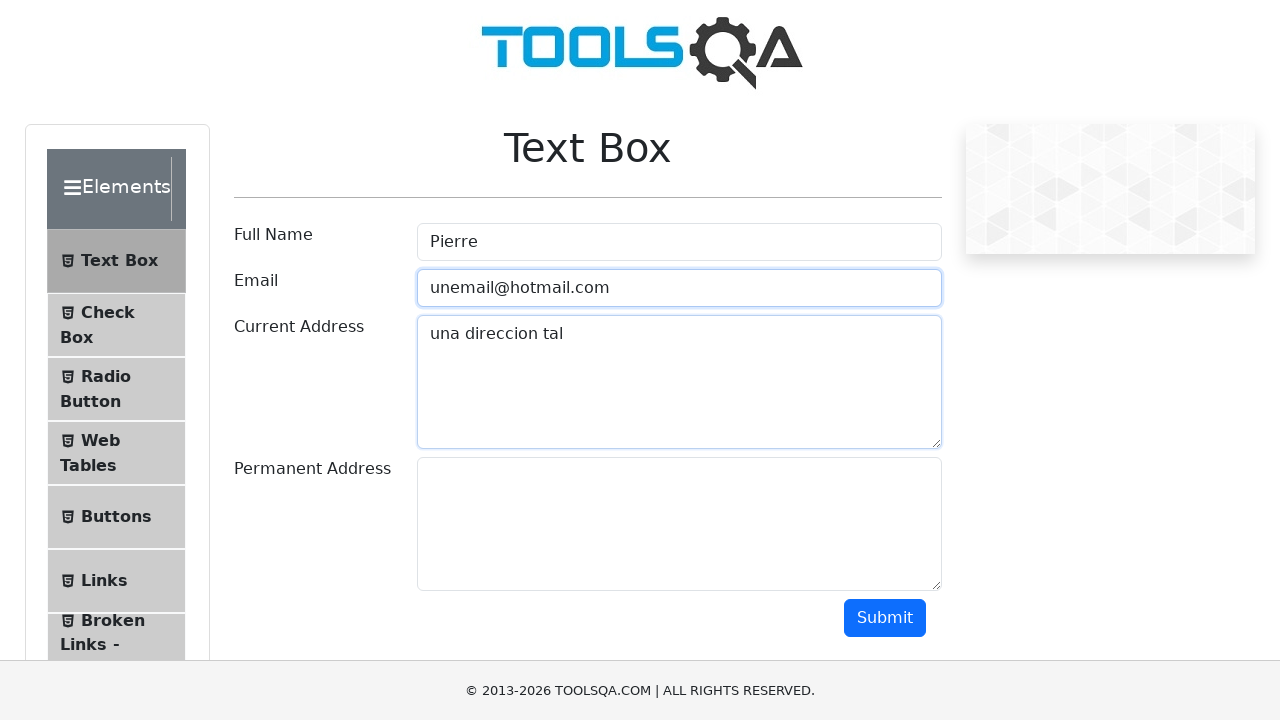

Filled permanent address field with 'una direccion tal permanente' on textarea#permanentAddress
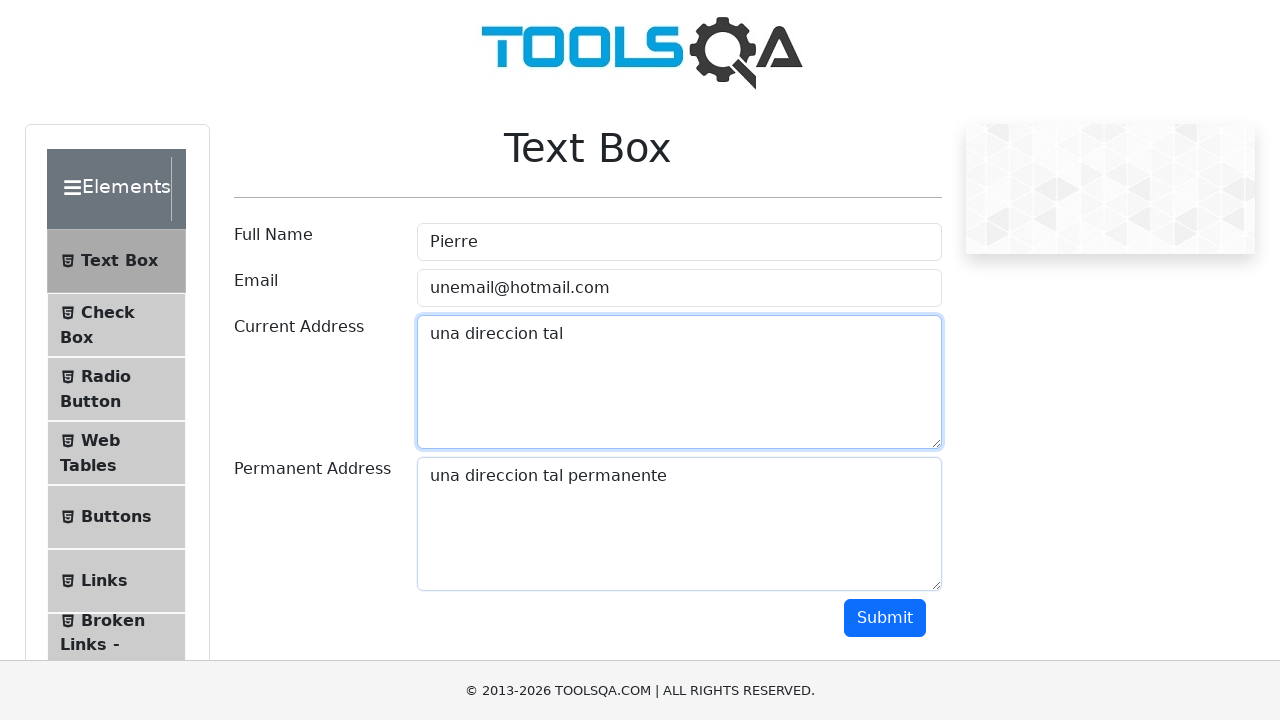

Clicked submit button to submit the form at (885, 618) on button#submit
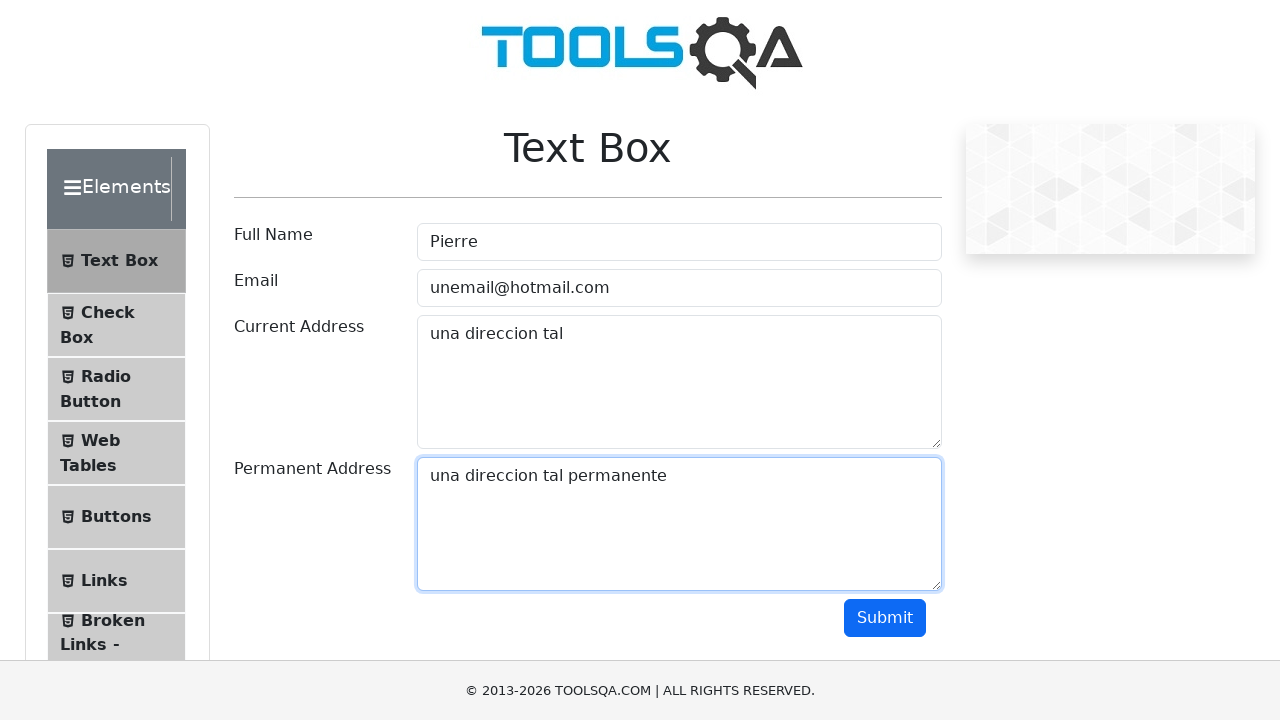

Form submission output appeared confirming successful submission
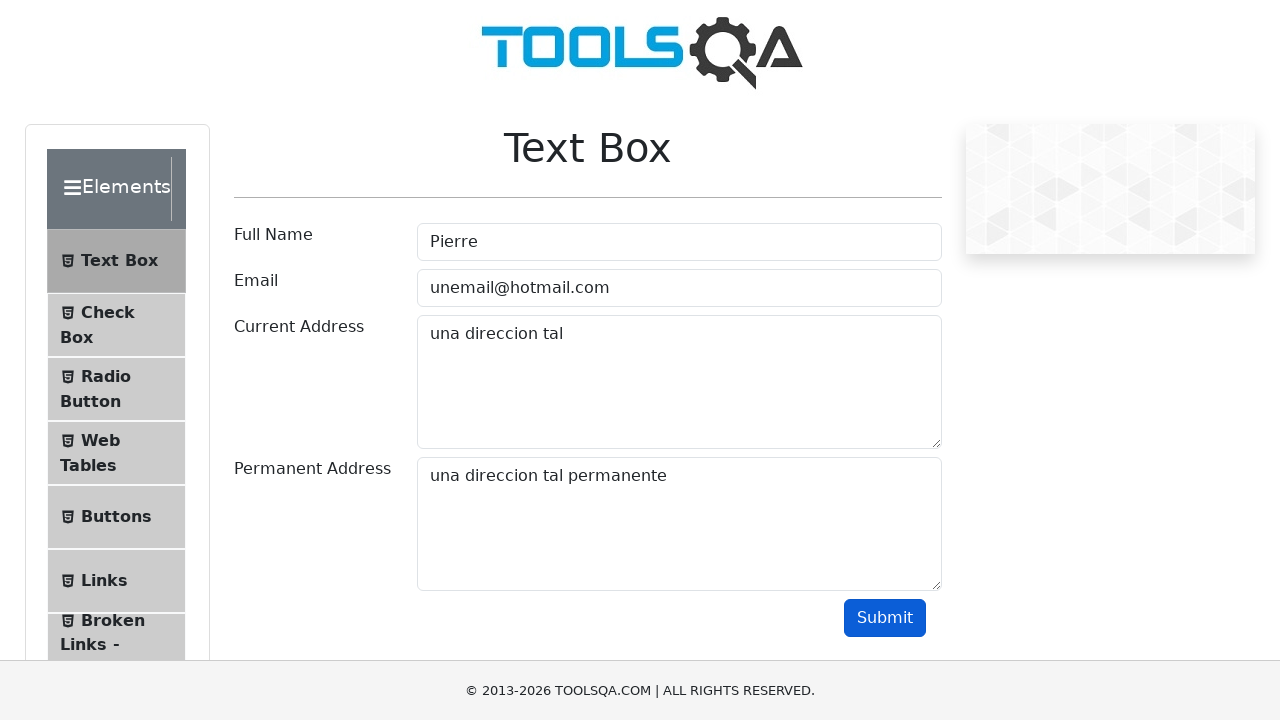

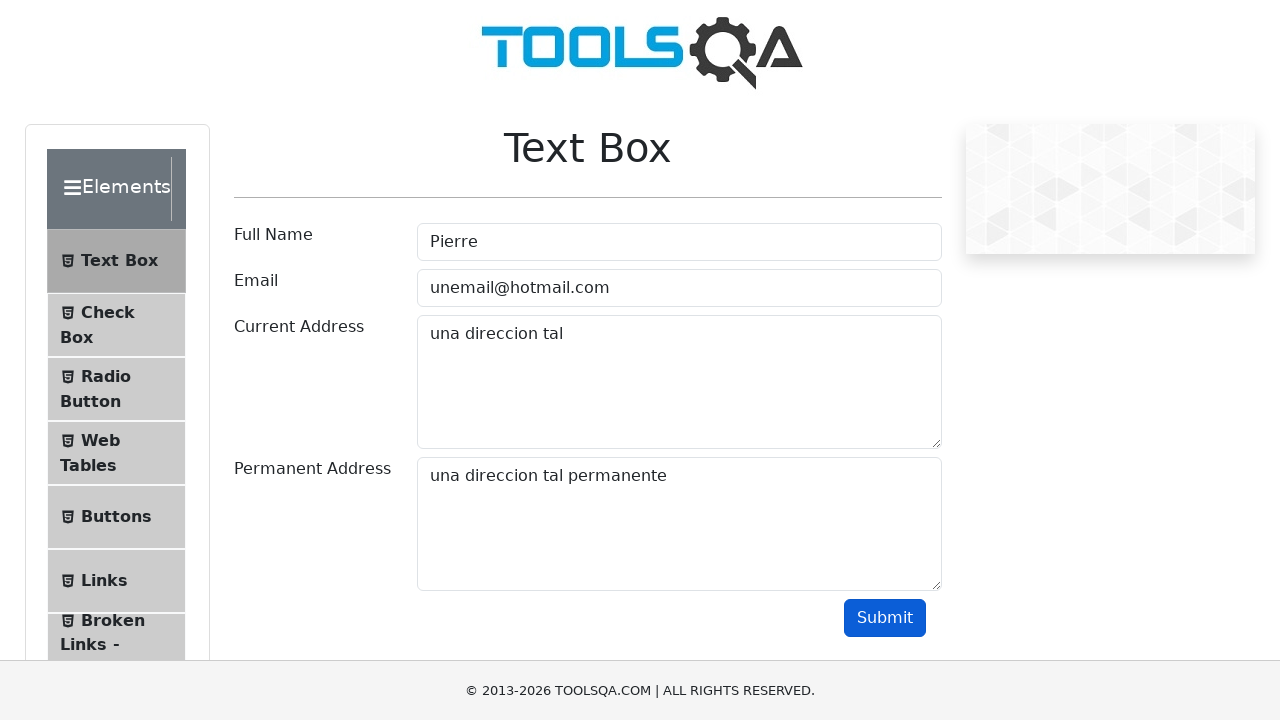